Opens Target main page and clicks on the cart icon to navigate to the shopping cart

Starting URL: https://www.target.com/

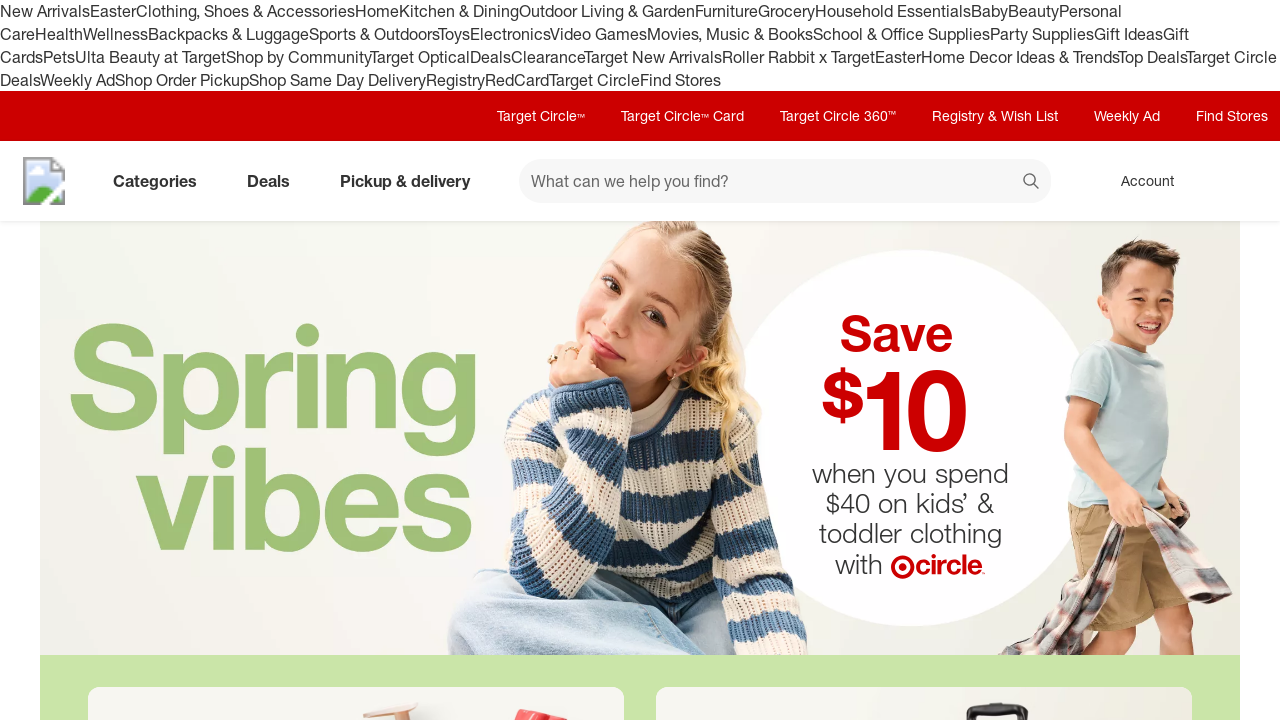

Clicked on cart icon to navigate to shopping cart at (1238, 181) on [data-test='@web/CartLink']
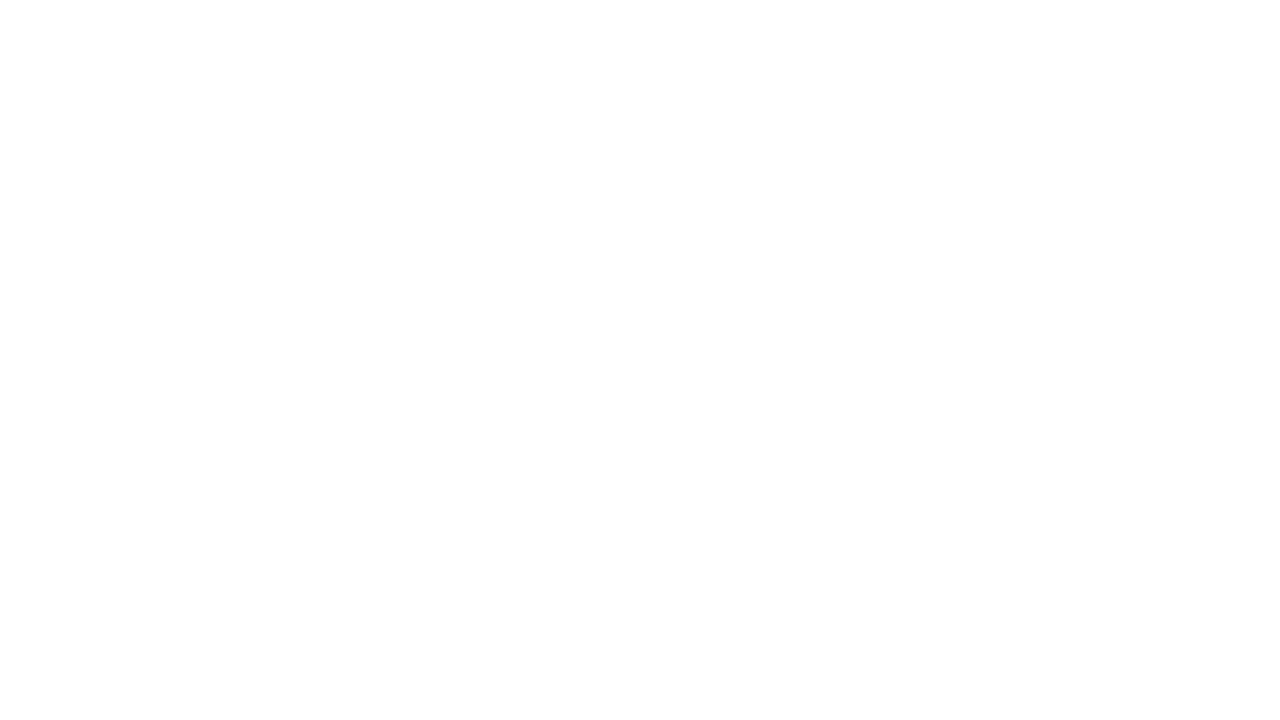

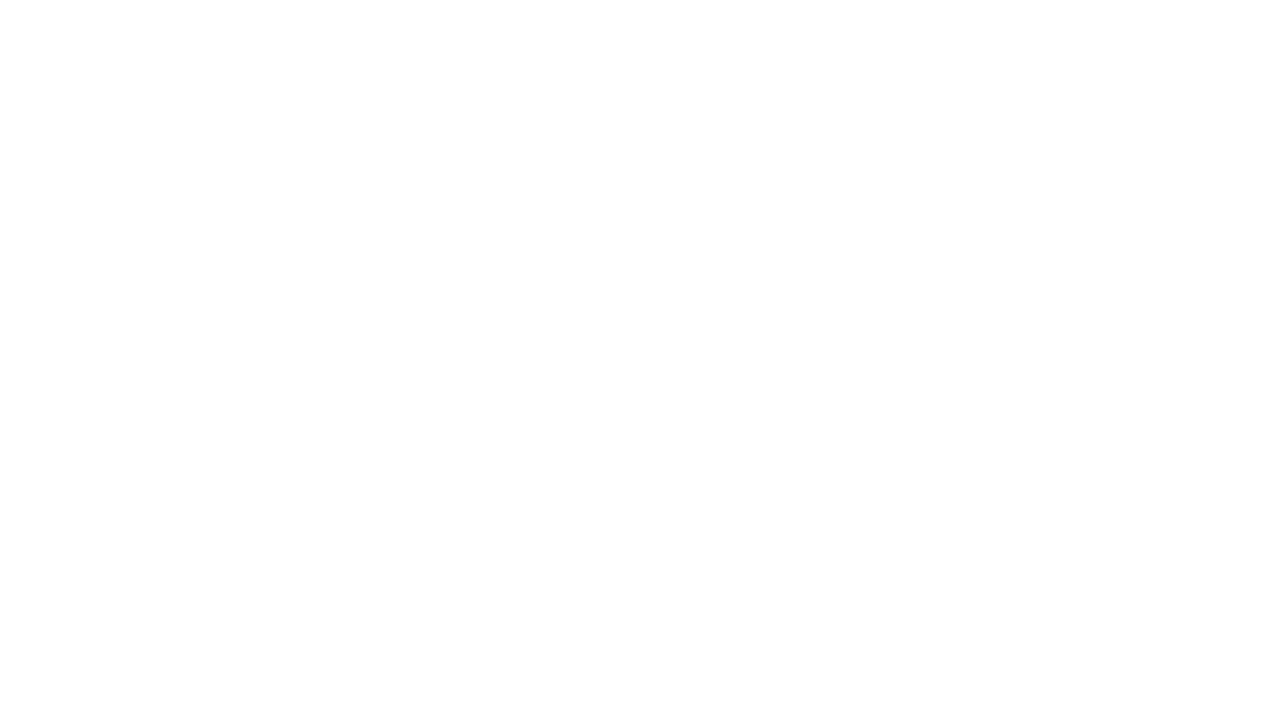